Tests dropdown functionality by validating default selection, selecting different options, and verifying the dropdown title

Starting URL: http://the-internet.herokuapp.com/dropdown

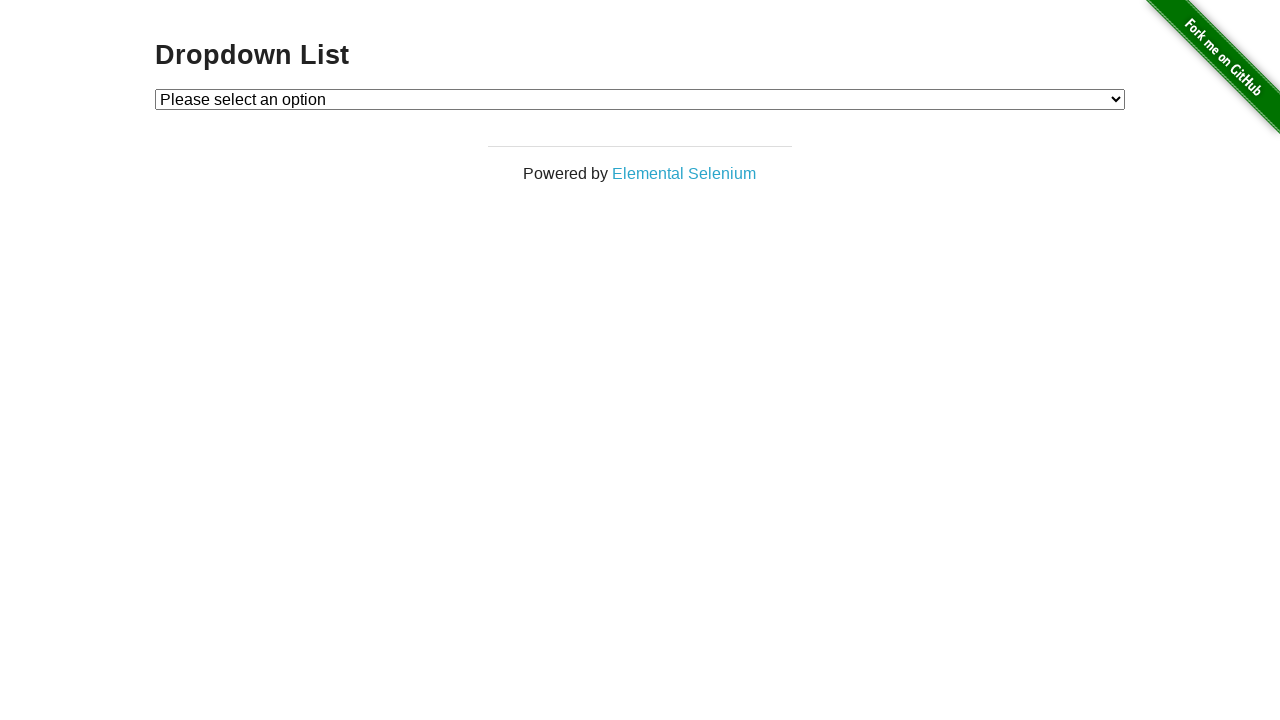

Located dropdown element with id 'dropdown'
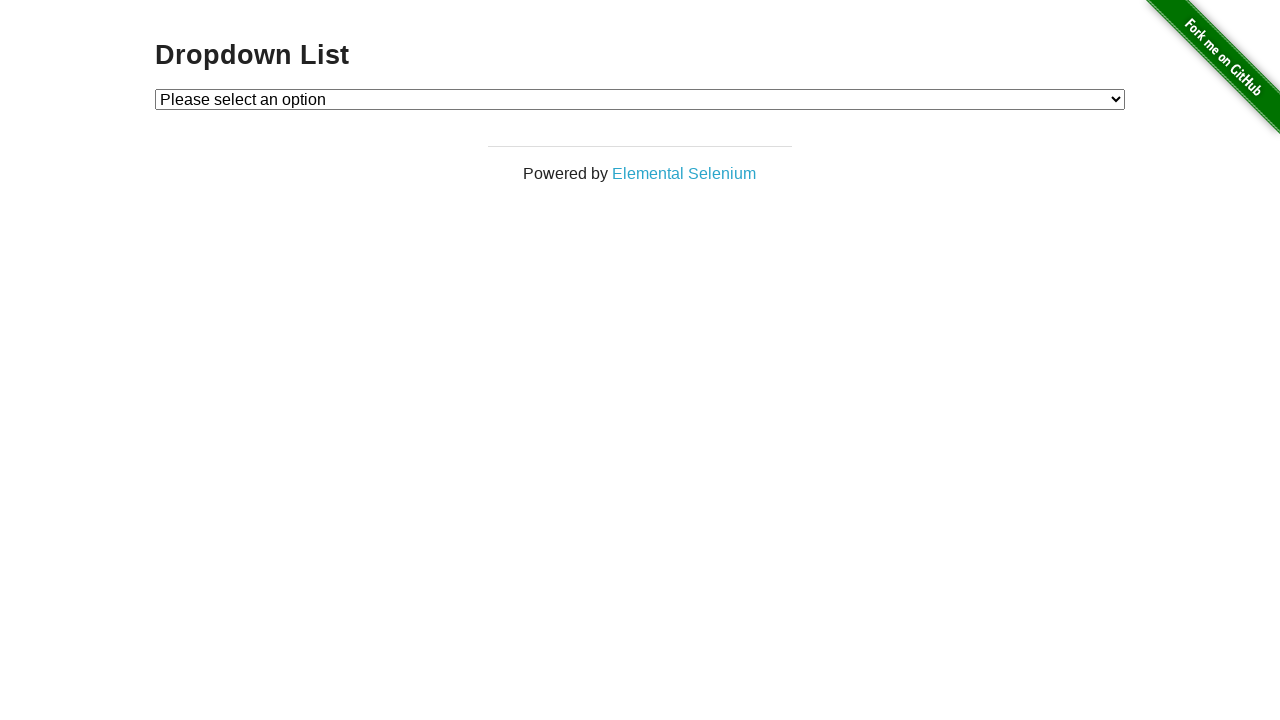

Verified default dropdown selection is 'Please select an option'
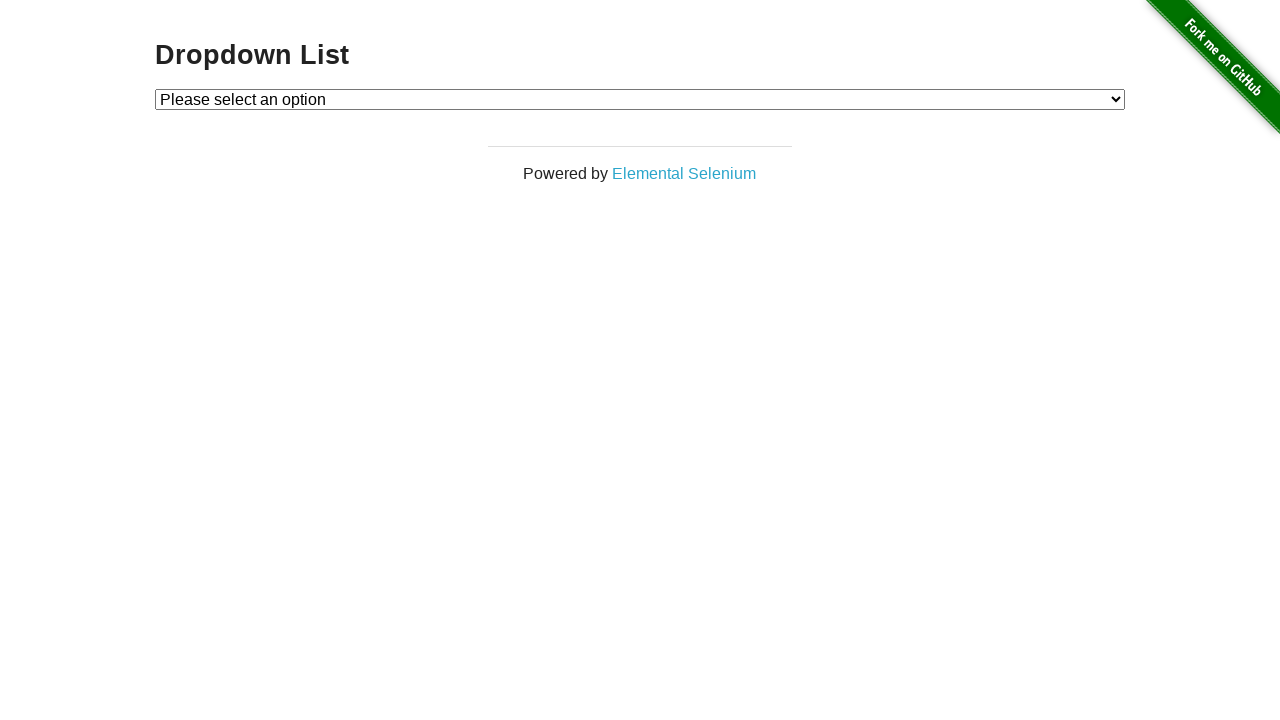

Selected Option 1 by index on select#dropdown
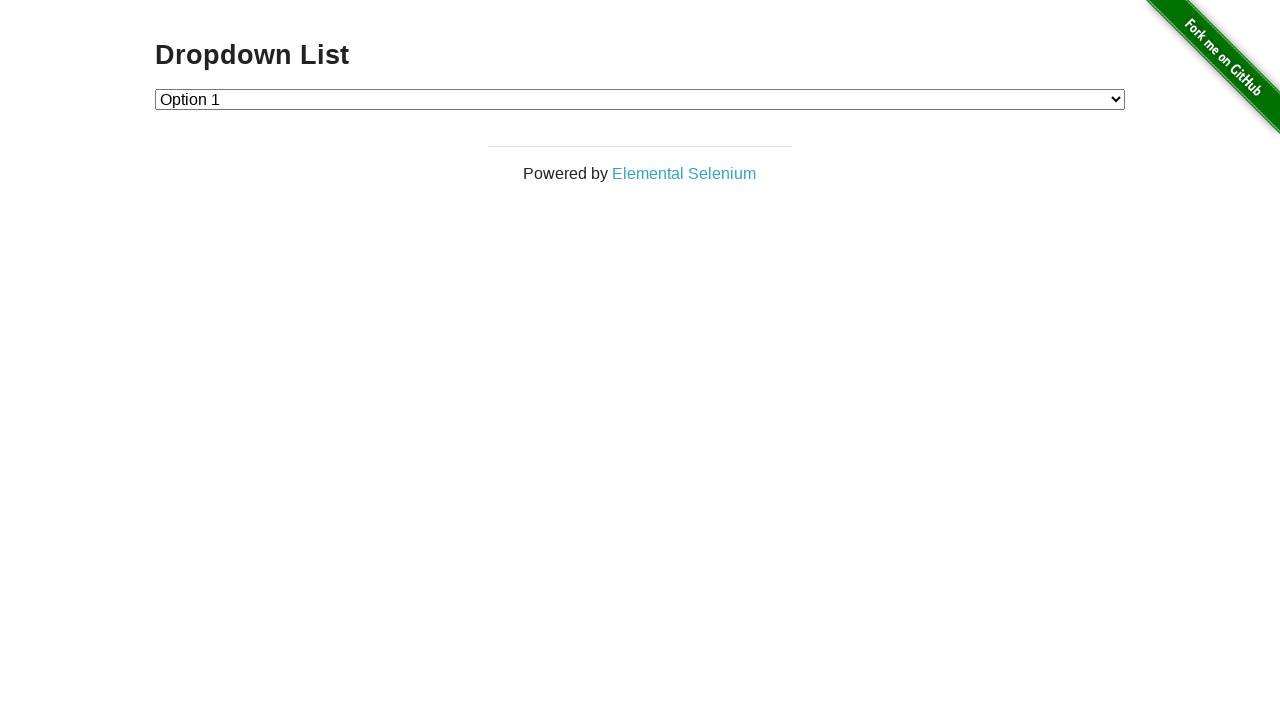

Verified Option 1 is now selected
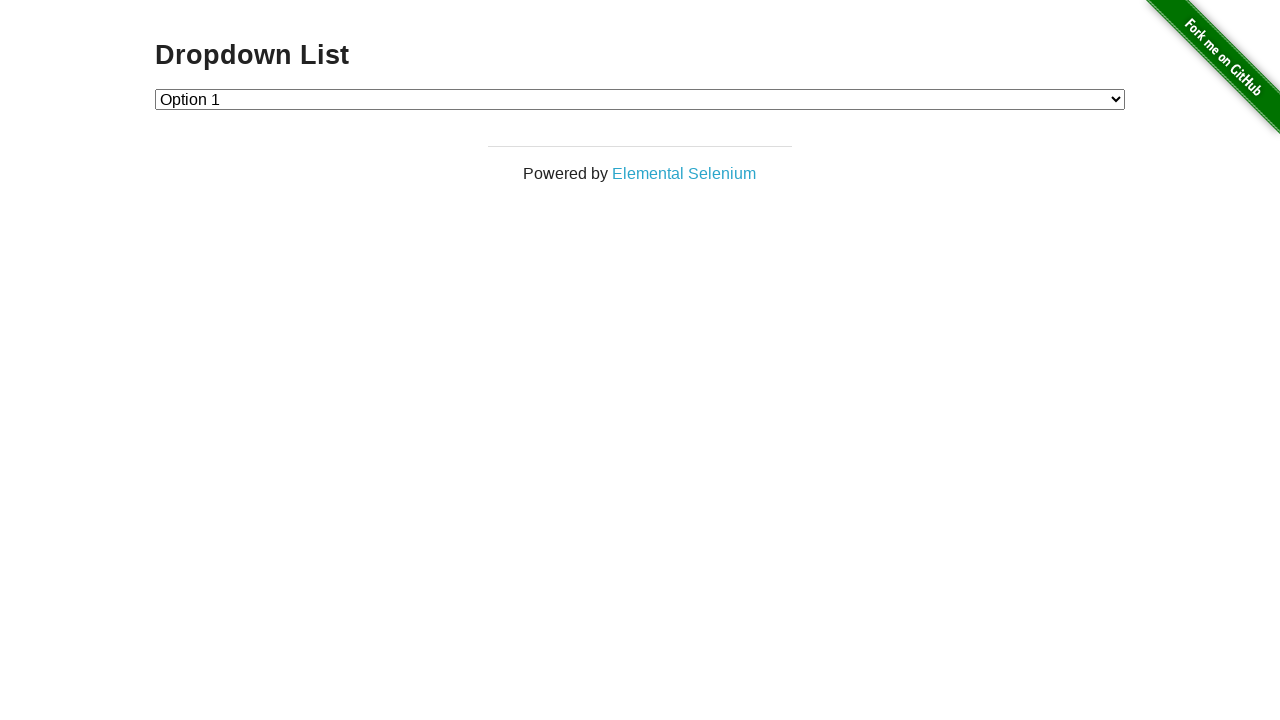

Selected Option 2 by value on select#dropdown
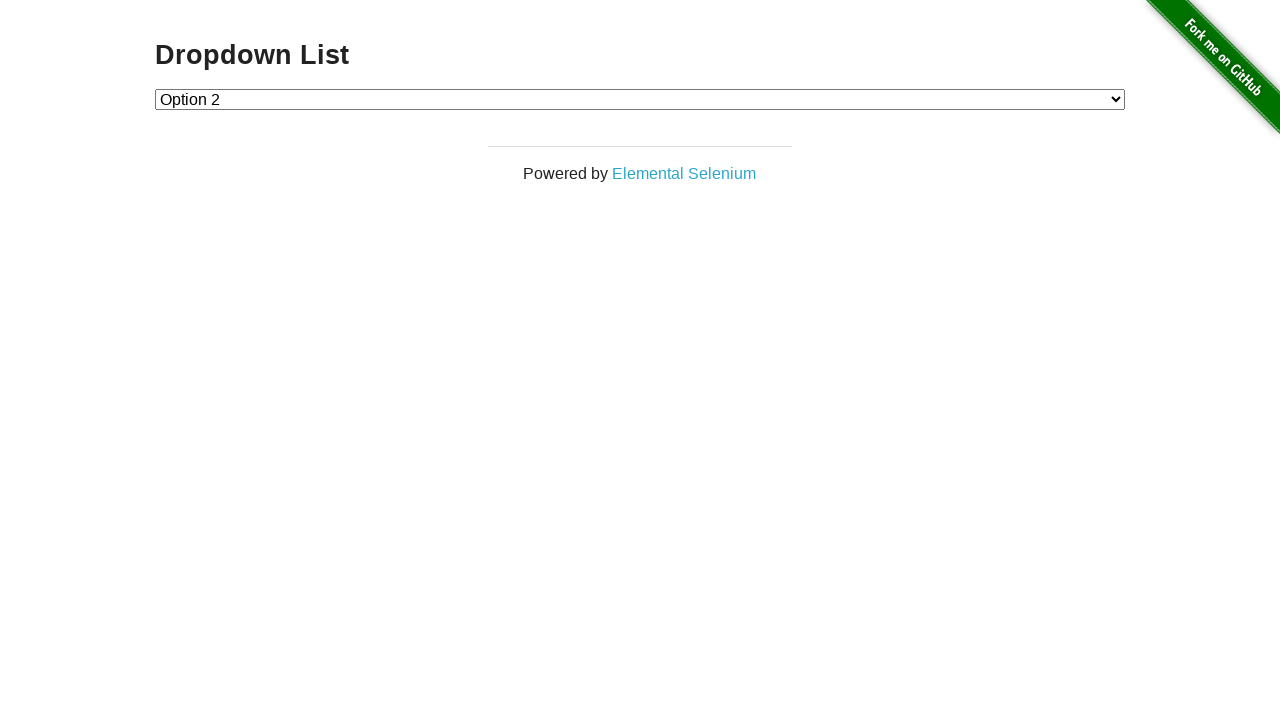

Verified Option 2 is now selected
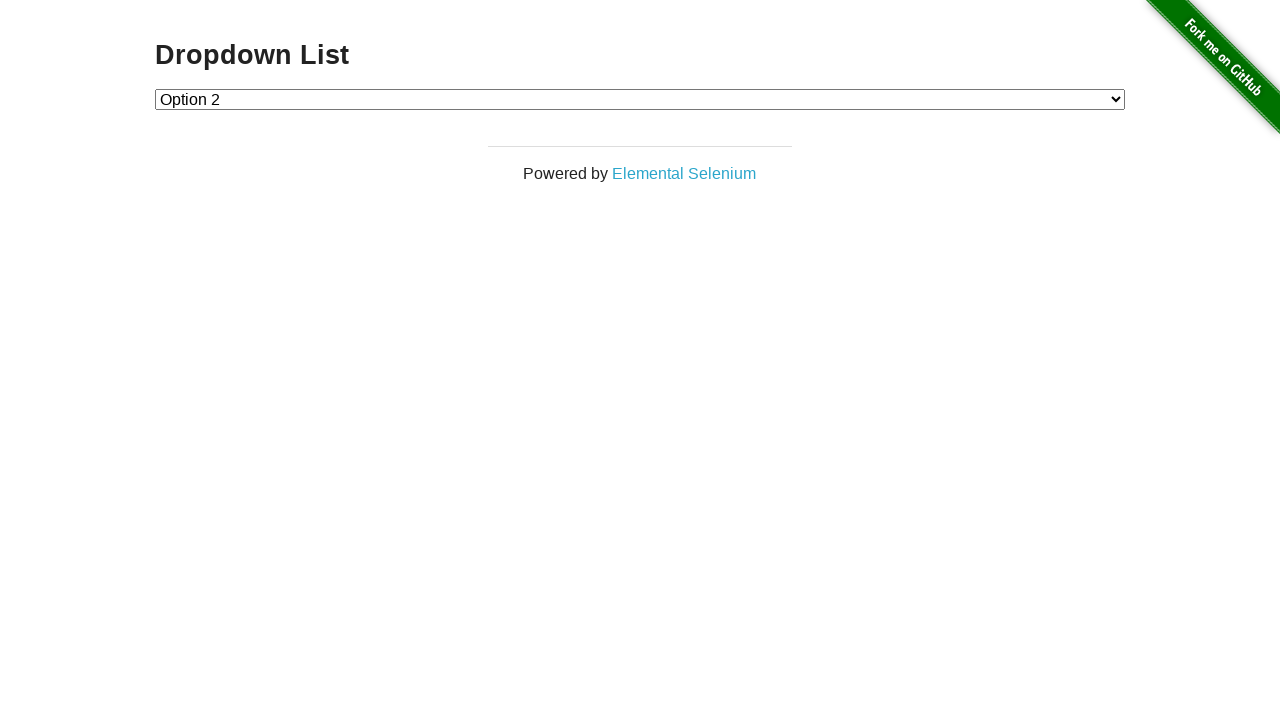

Located dropdown title element
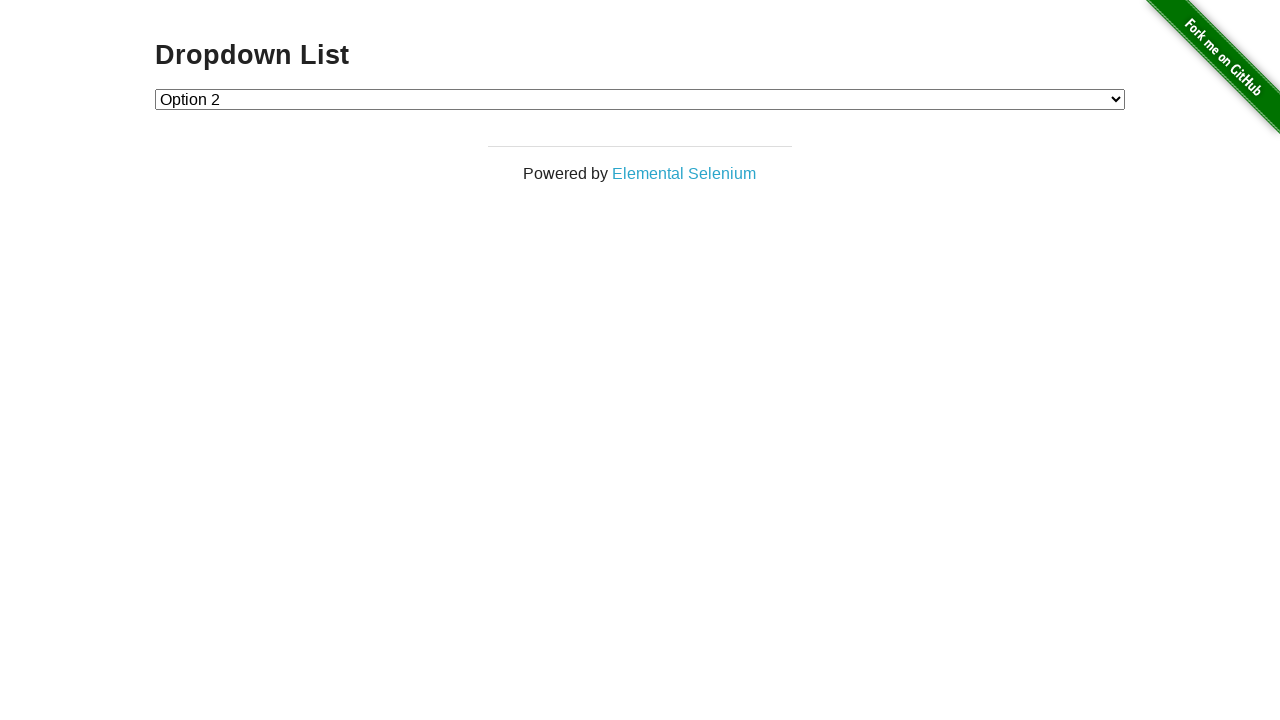

Verified dropdown title is 'Dropdown List'
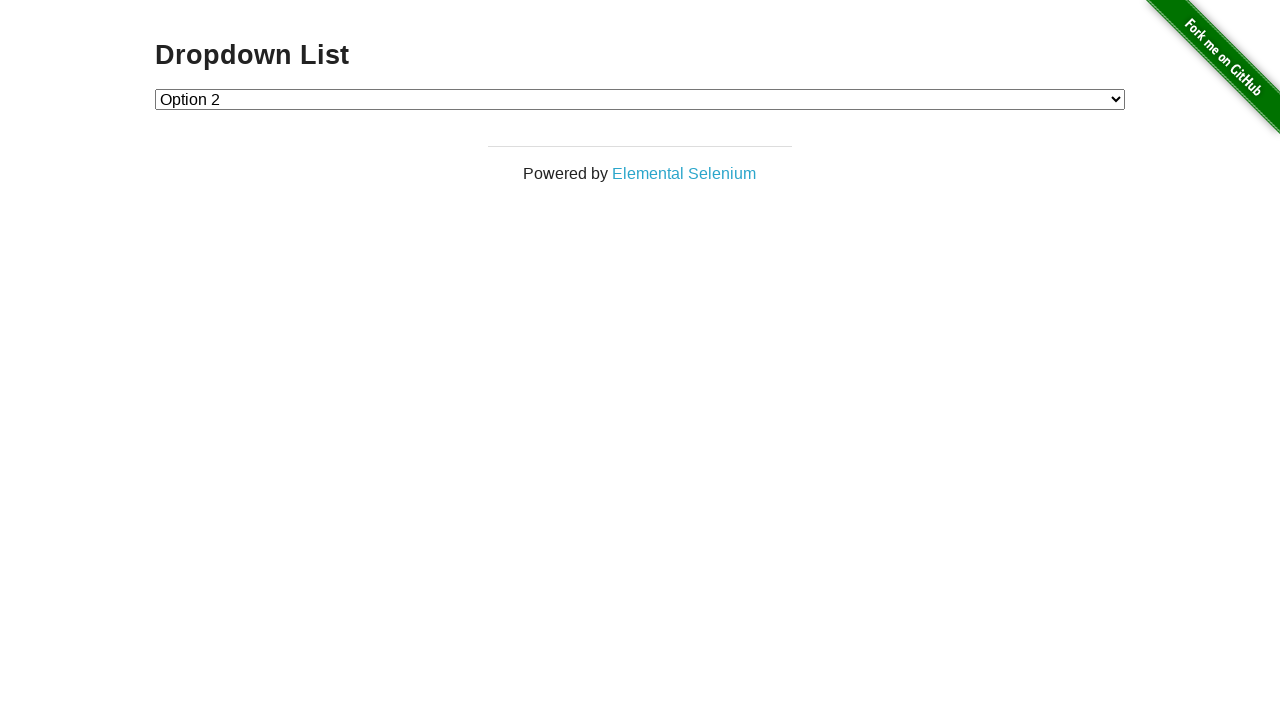

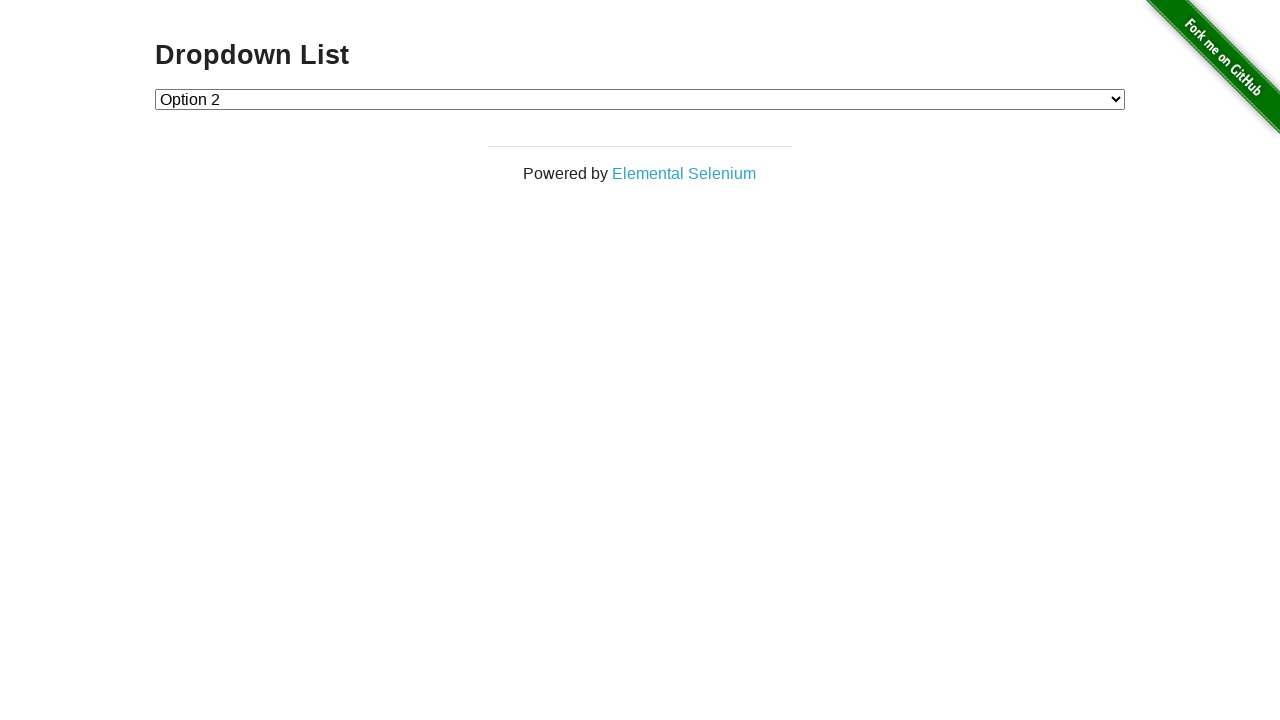